Tests browser window handling by clicking a link that opens a new window, switching to the child window to verify its content, then switching back to the parent window to verify its content.

Starting URL: https://the-internet.herokuapp.com/windows

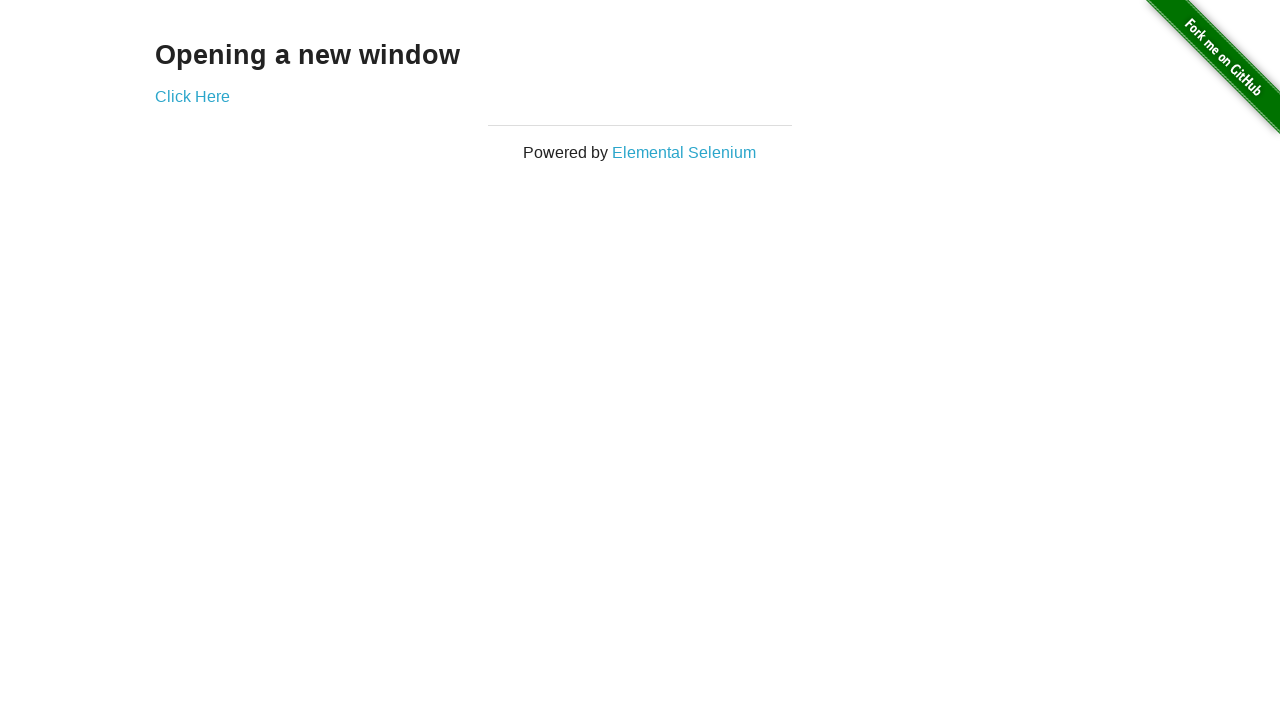

Clicked 'Click Here' link to open new window at (192, 96) on xpath=//a[text()='Click Here']
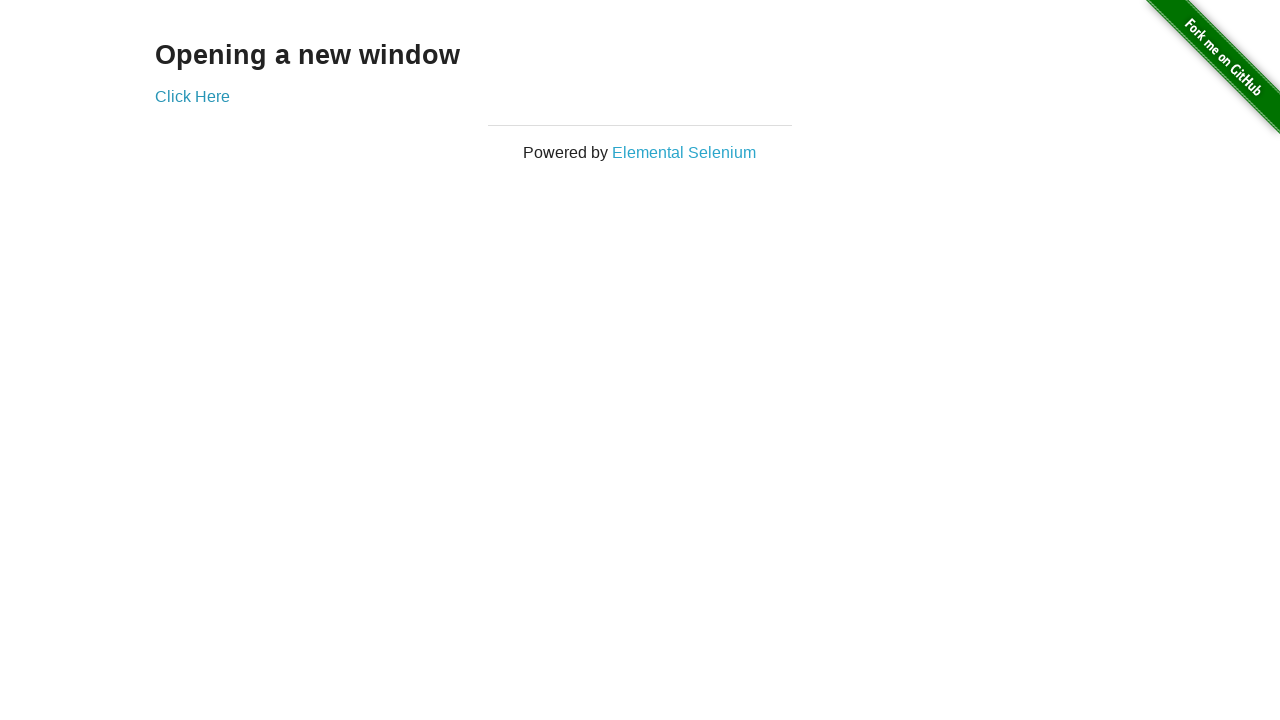

New window opened and captured
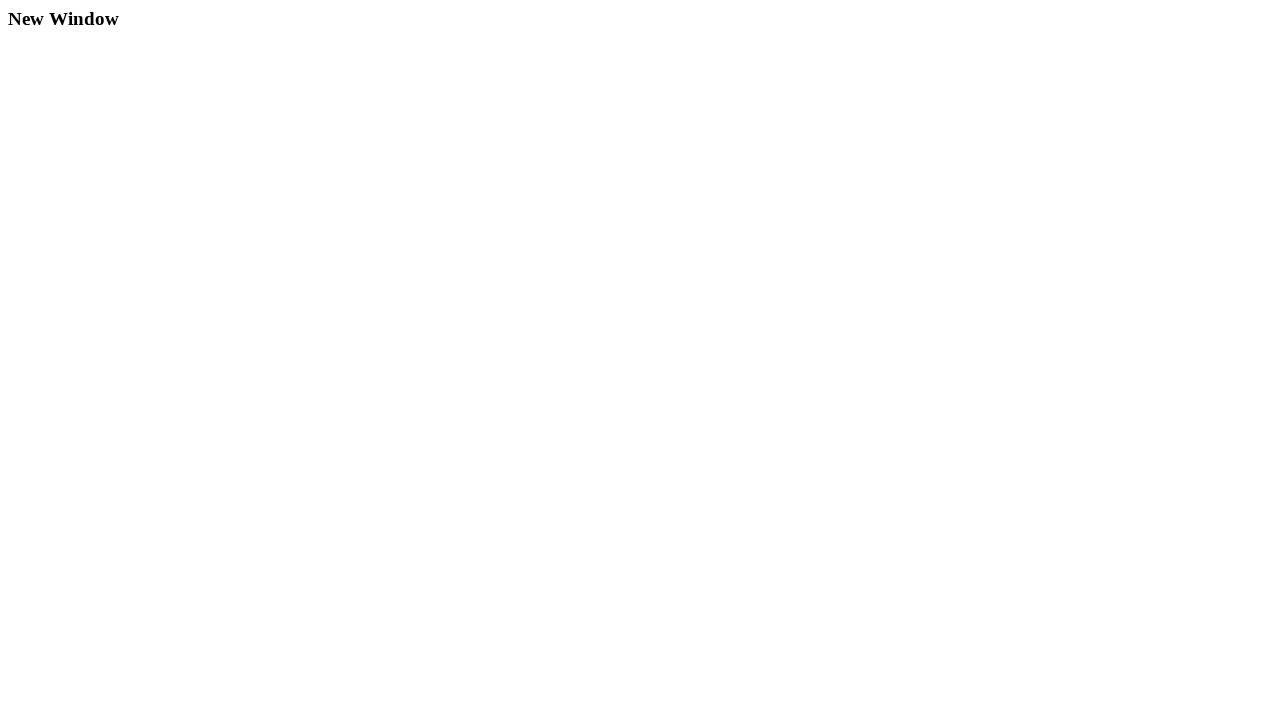

Child window page load completed
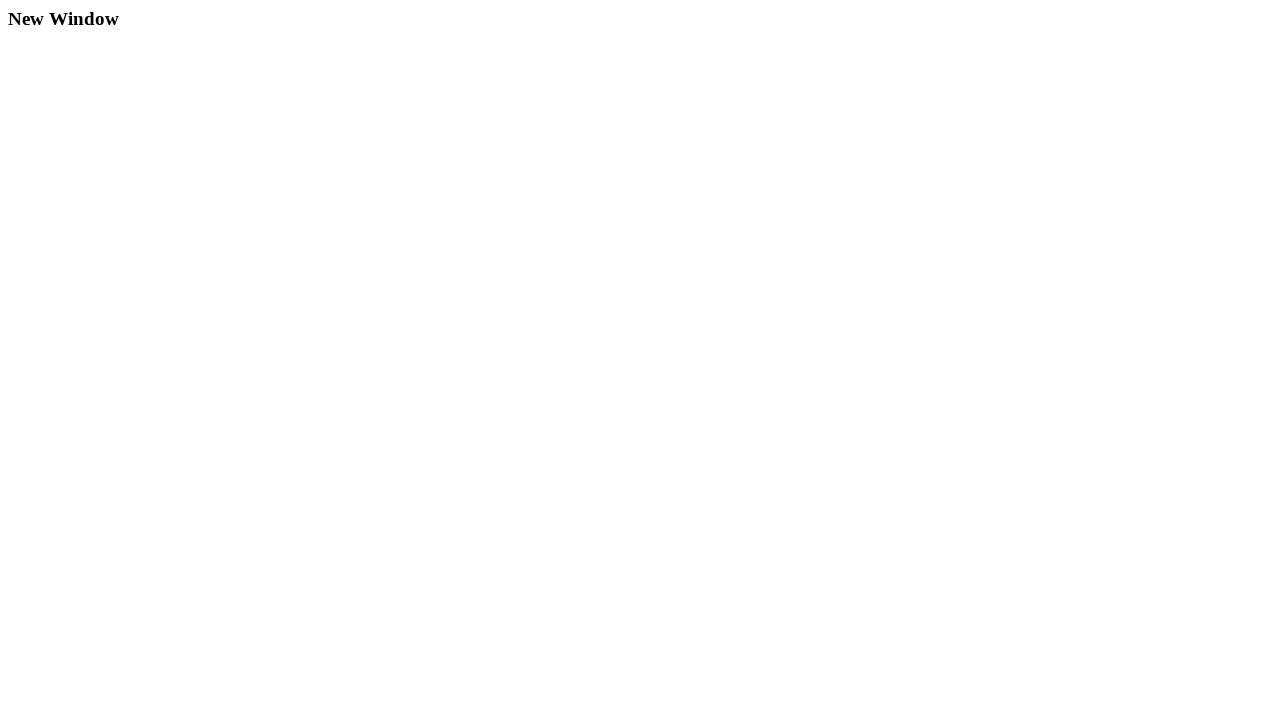

Child window heading retrieved: New Window
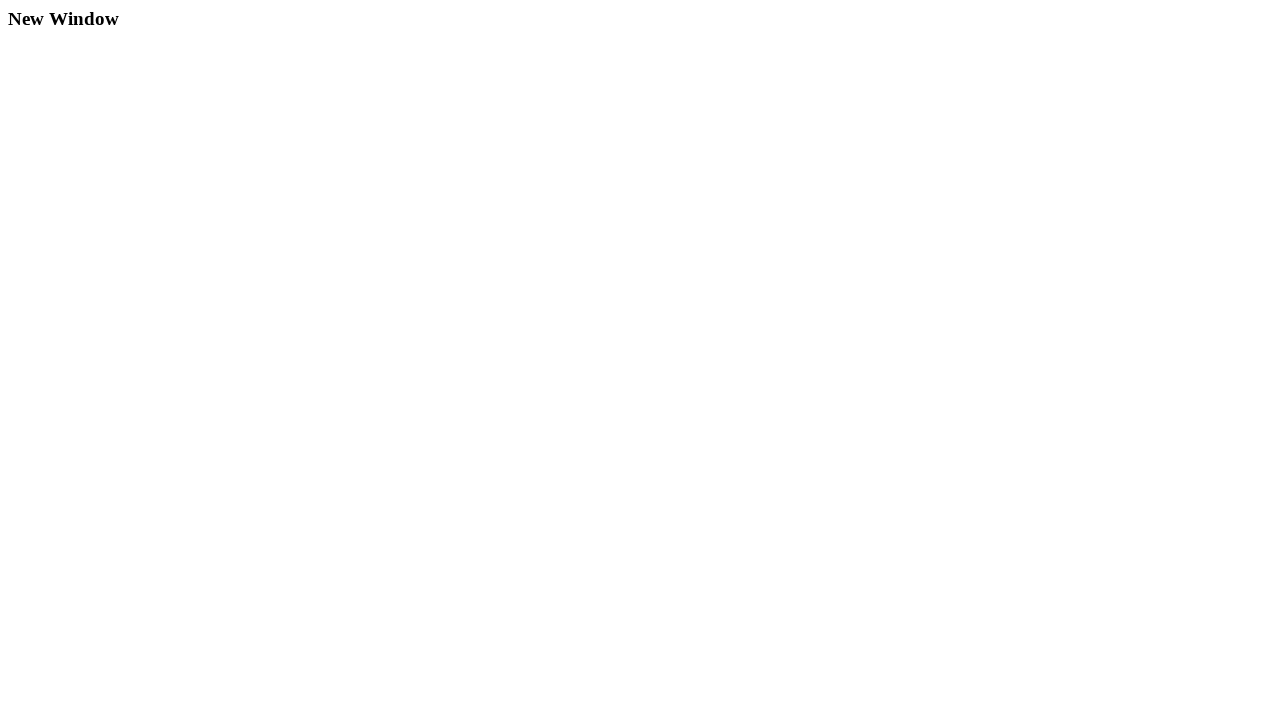

Parent window heading retrieved: Opening a new window
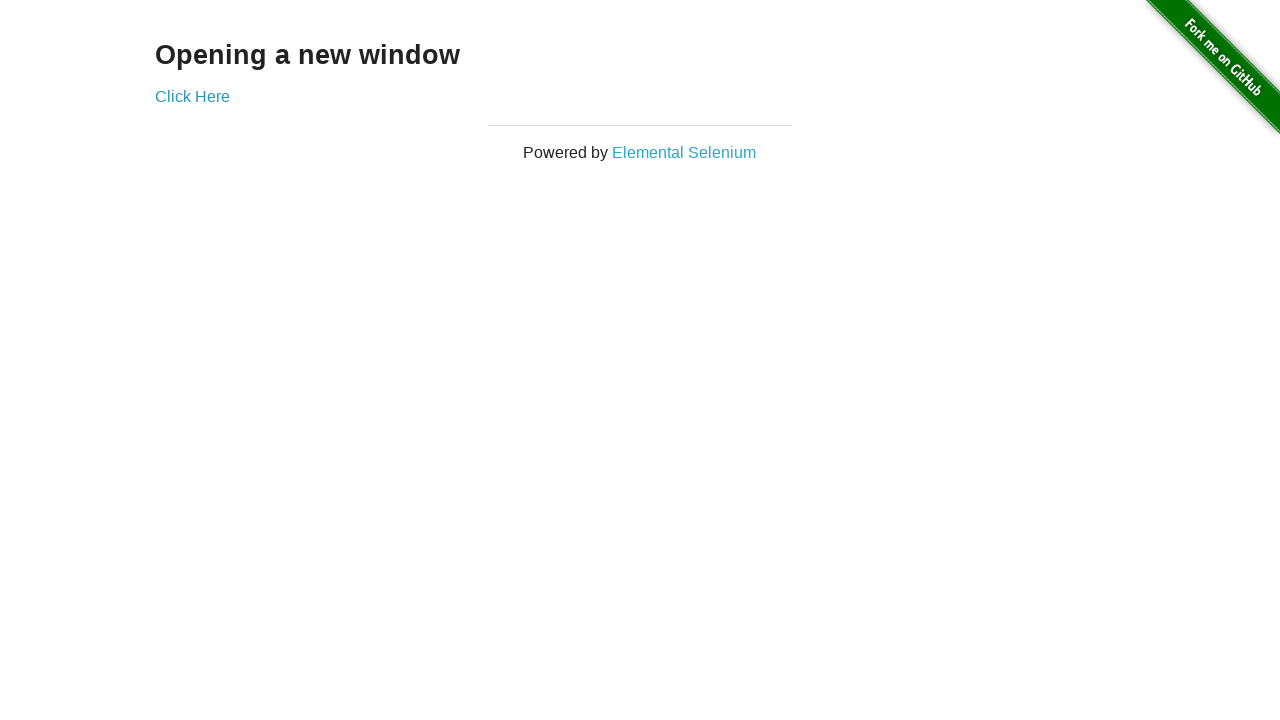

Child window closed
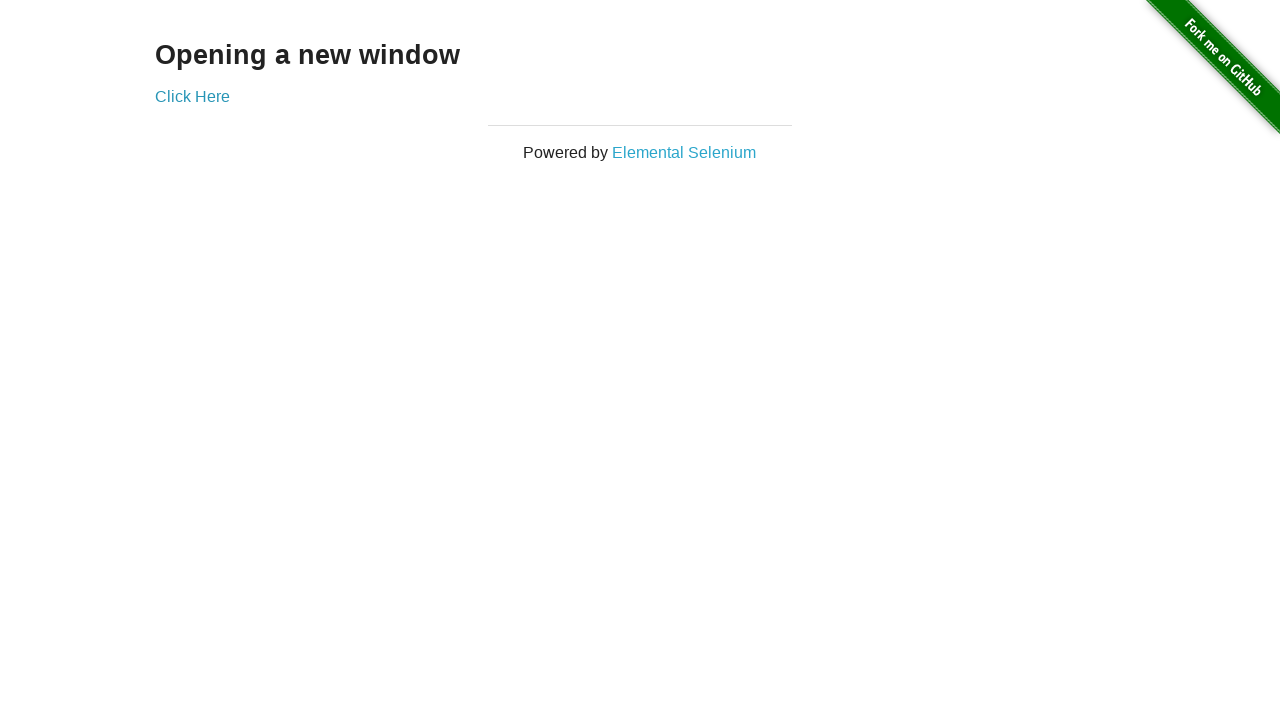

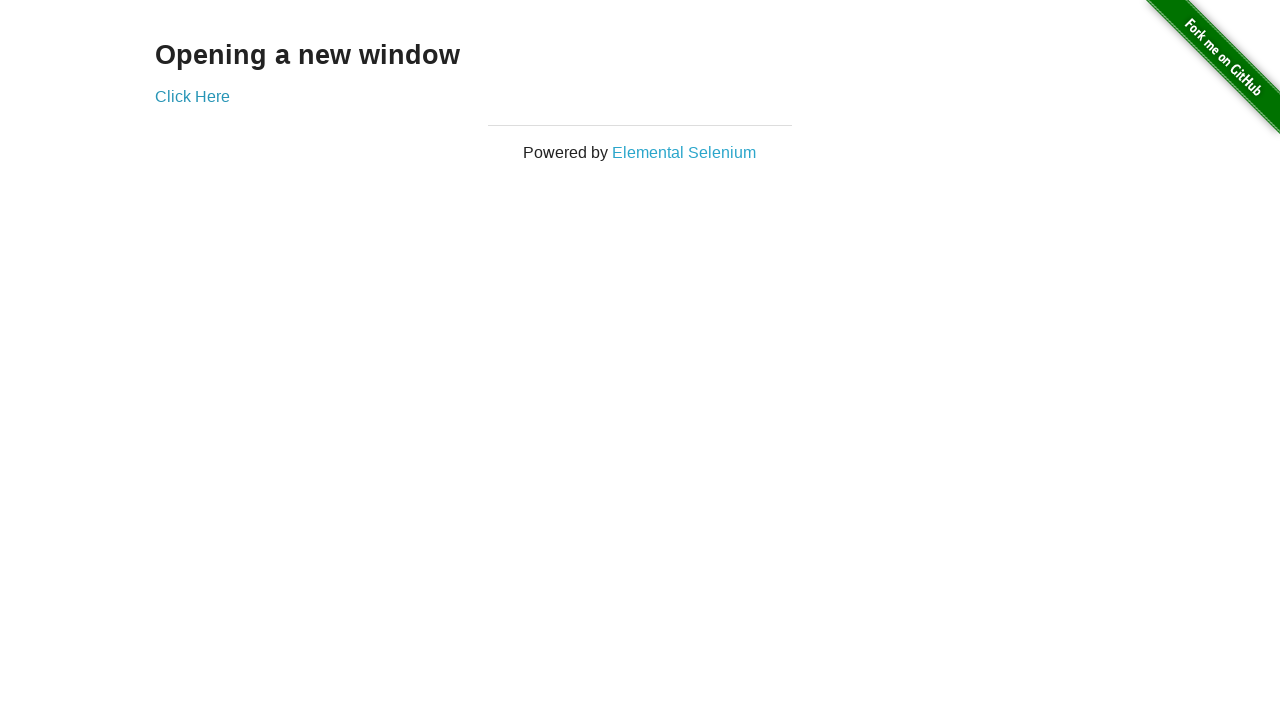